Tests typing functionality by filling search terms into an input field on the webshop page

Starting URL: https://danube-webshop.herokuapp.com/

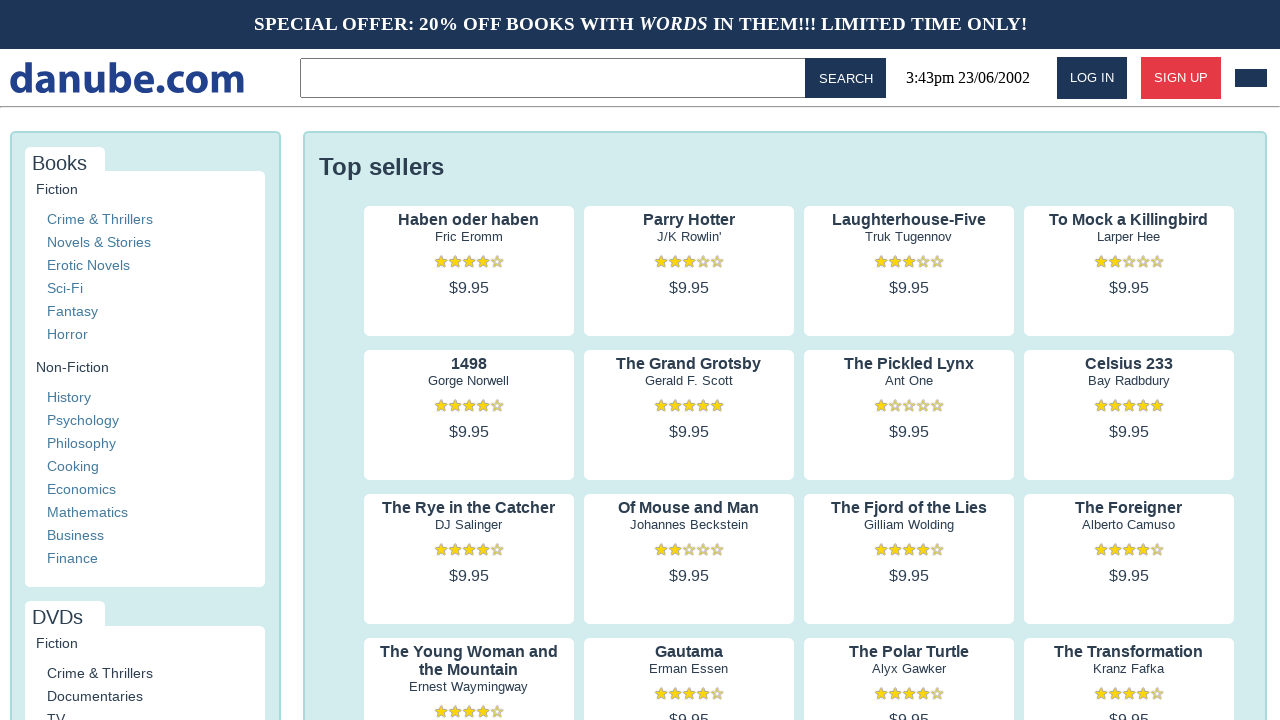

Filled search input field with 'some search terms' on input
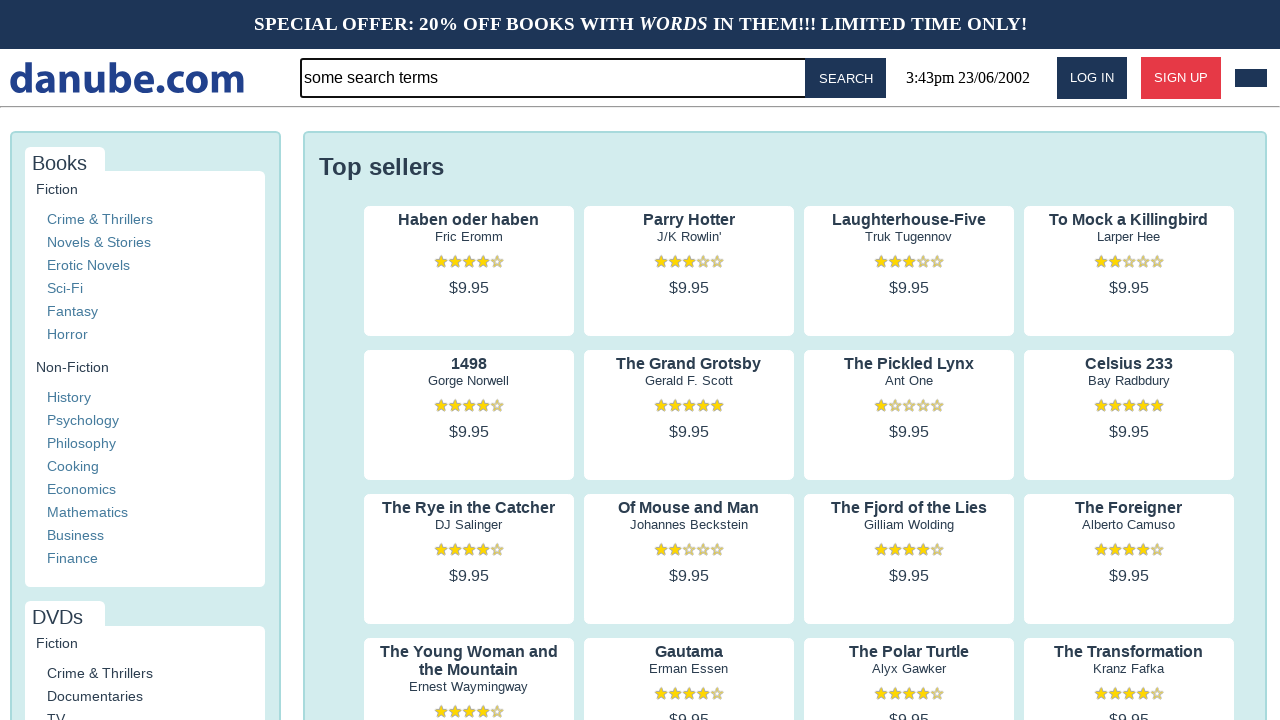

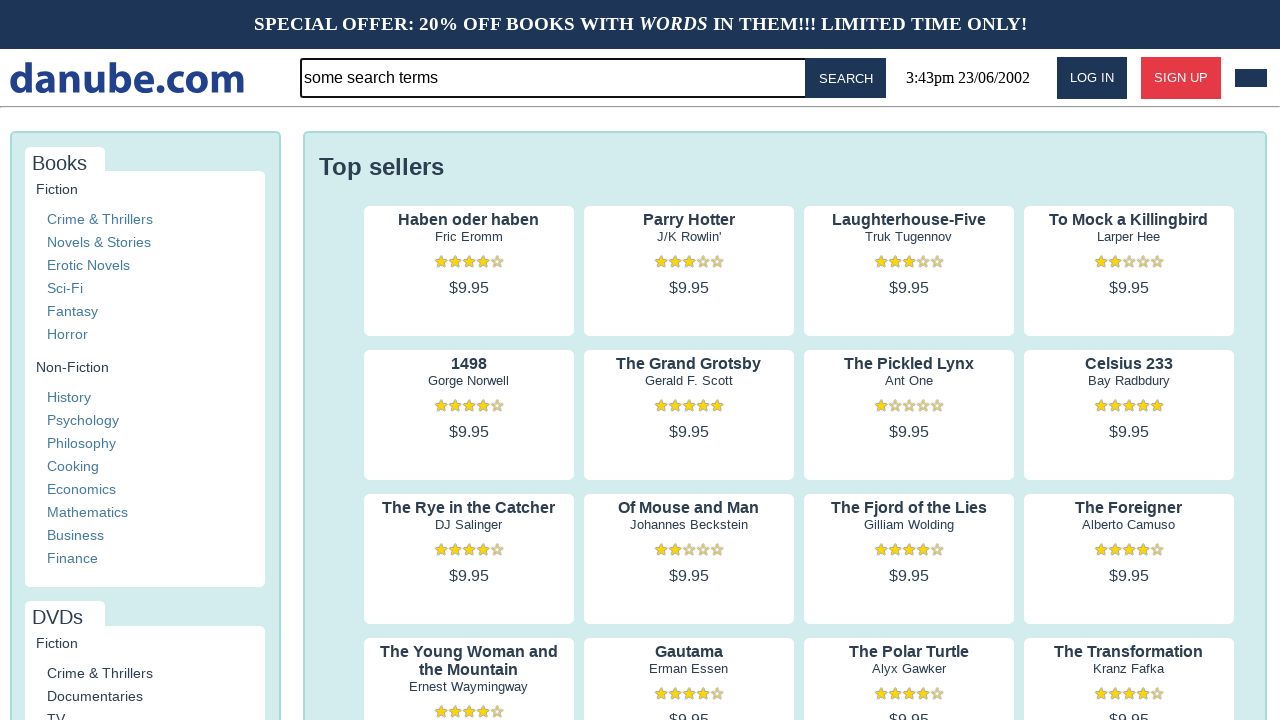